Tests checkbox functionality by checking and unchecking multiple options

Starting URL: https://rahulshettyacademy.com/AutomationPractice/

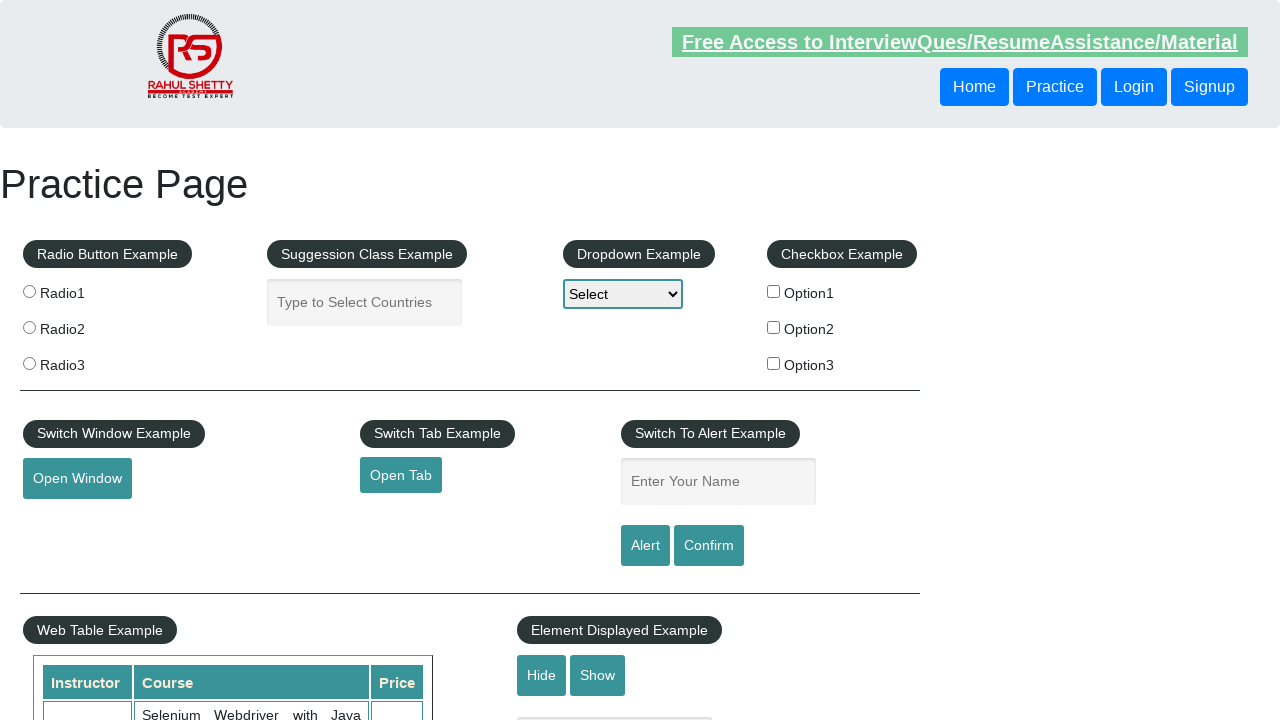

Checked option 1 at (774, 291) on xpath=//input[@value='option1']
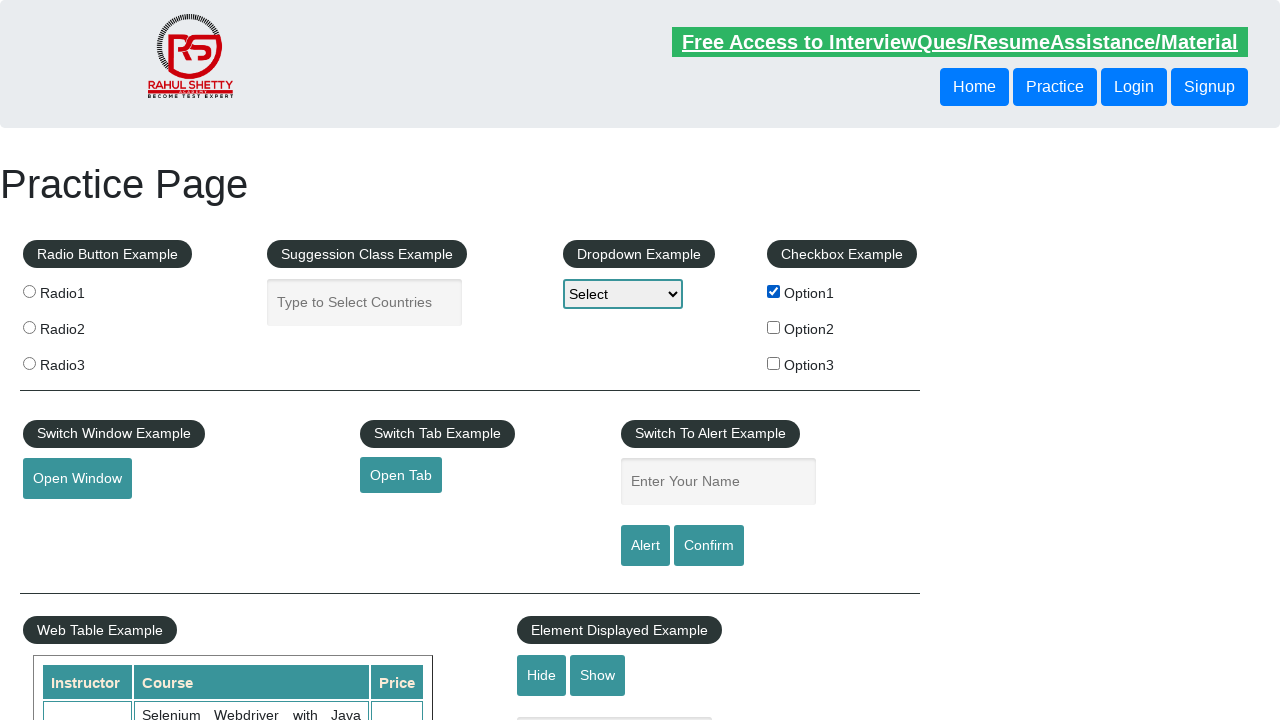

Checked option 2 at (774, 327) on xpath=//input[@value='option2']
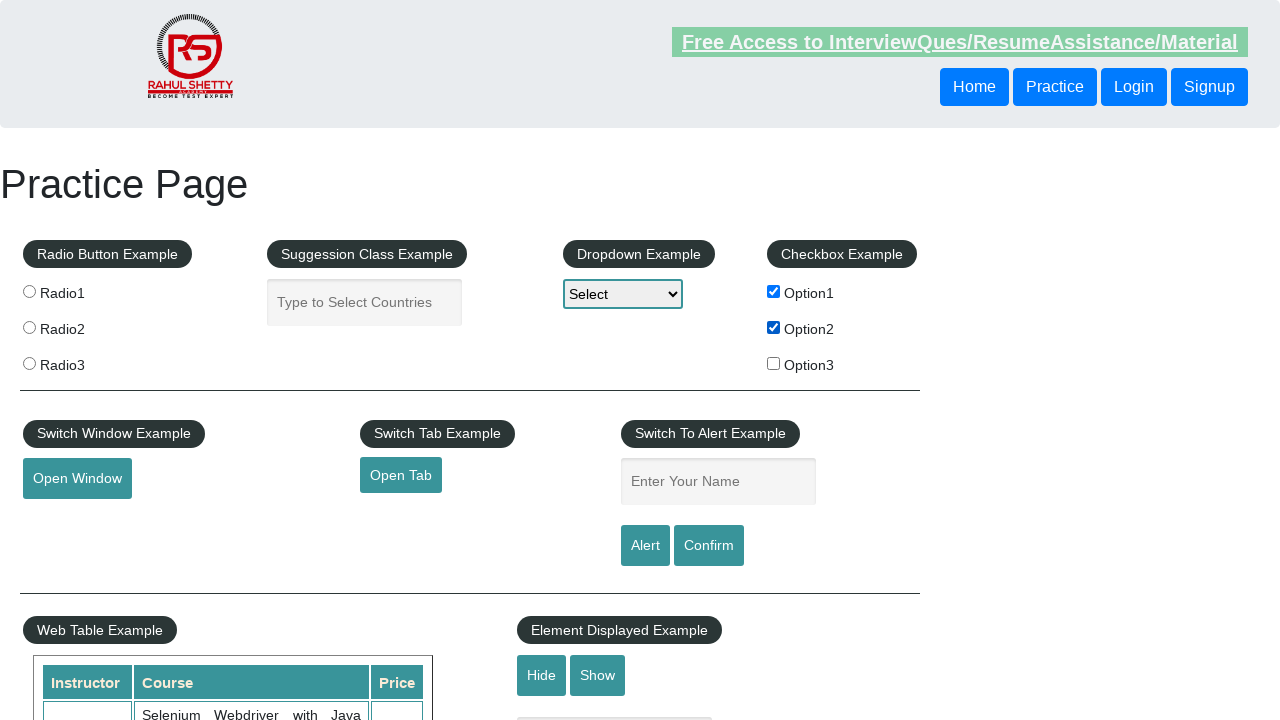

Checked option 3 at (774, 363) on xpath=//input[@value='option3']
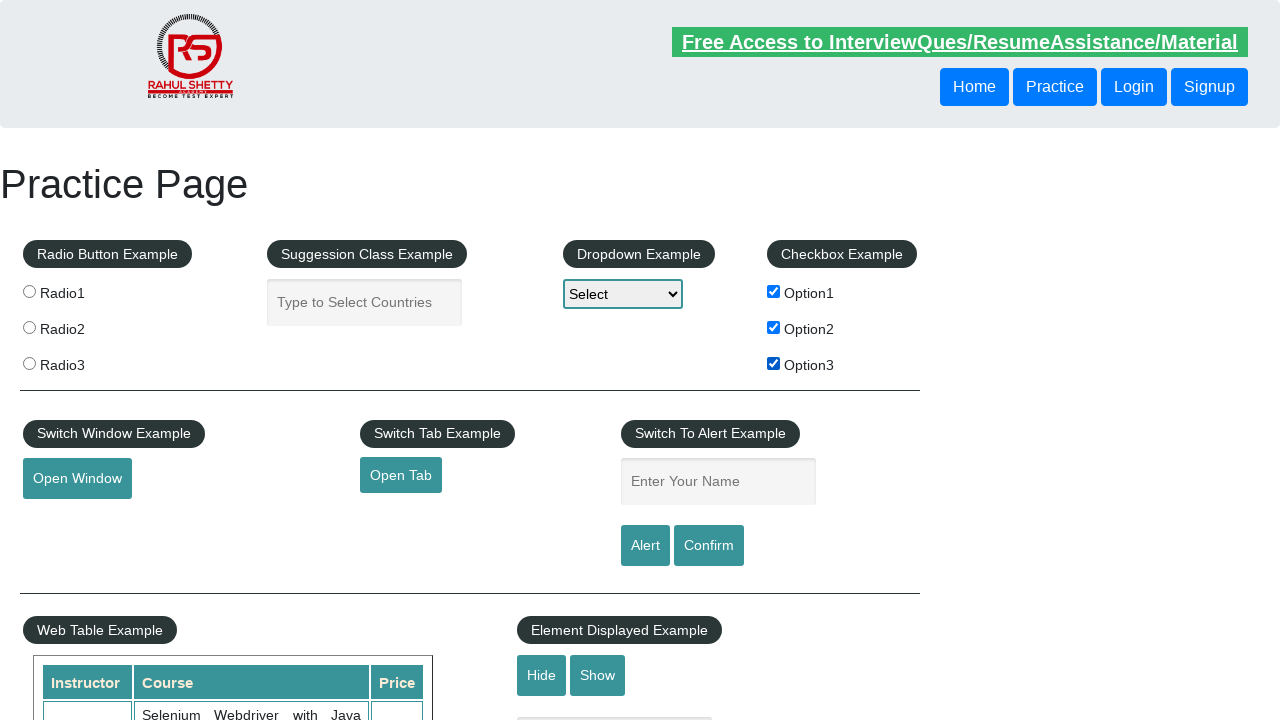

Unchecked option 2 at (774, 327) on xpath=//input[@value='option2']
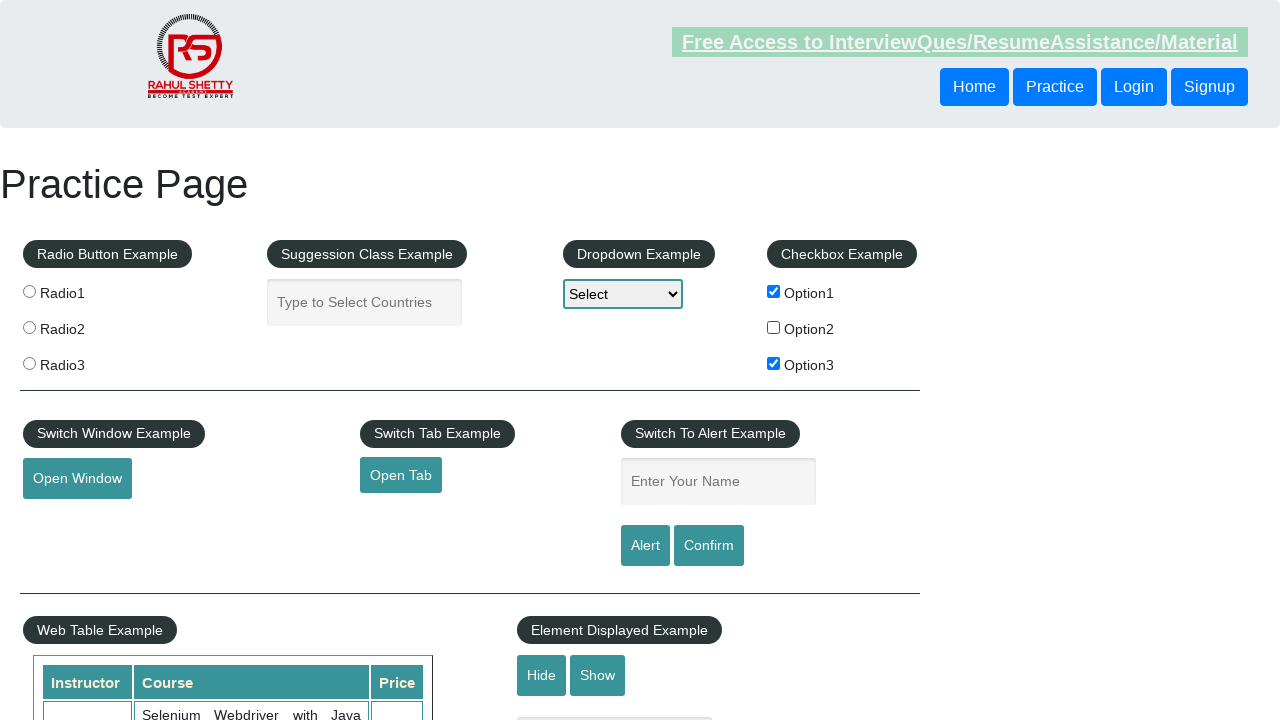

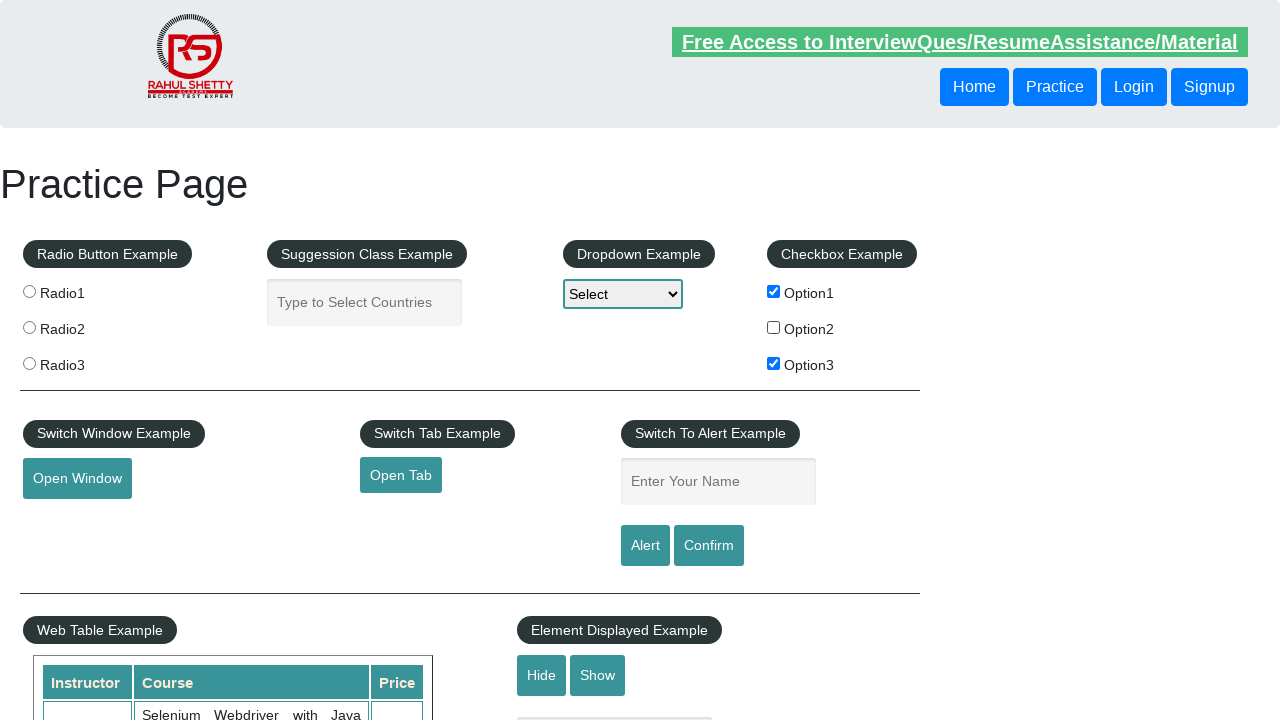